Navigates to a Stepik lesson page, fills in a textarea with an answer 'get()', and clicks the submit button to submit the response.

Starting URL: https://stepik.org/lesson/25969/step/12

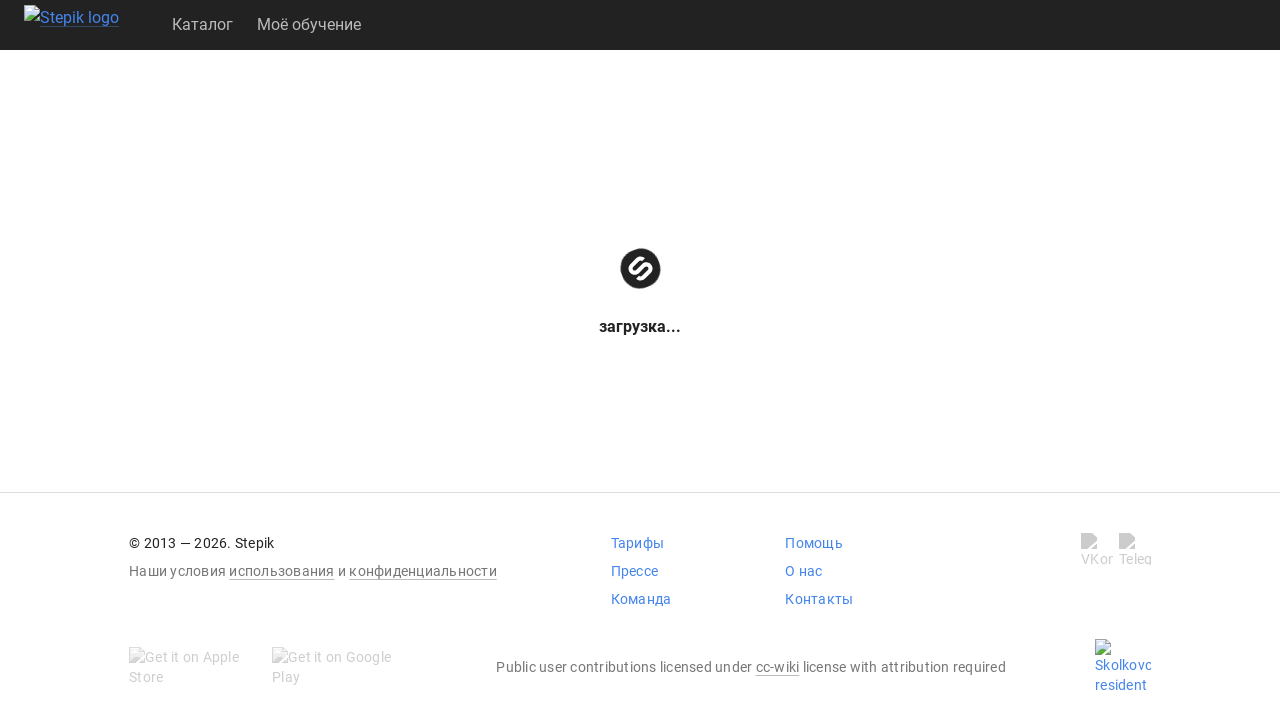

Waited for textarea to be available on the Stepik lesson page
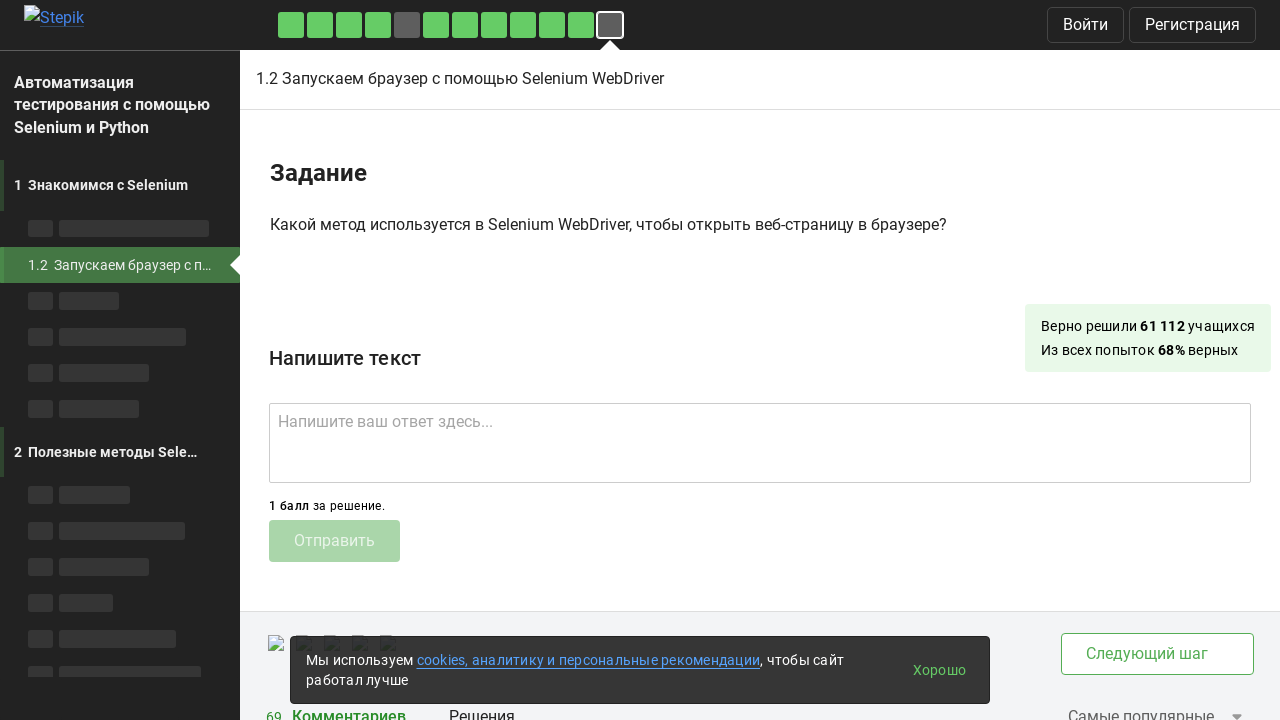

Filled textarea with answer 'get()' on .textarea
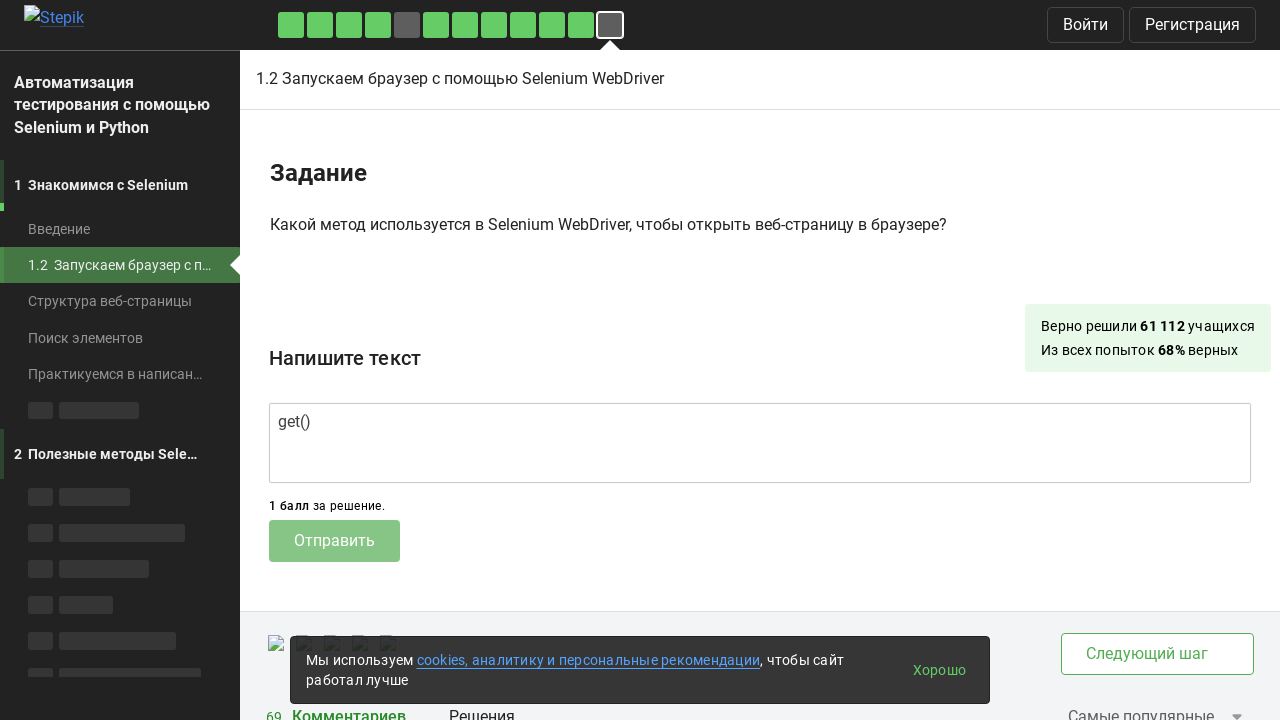

Clicked submit button to submit the response at (334, 541) on .submit-submission
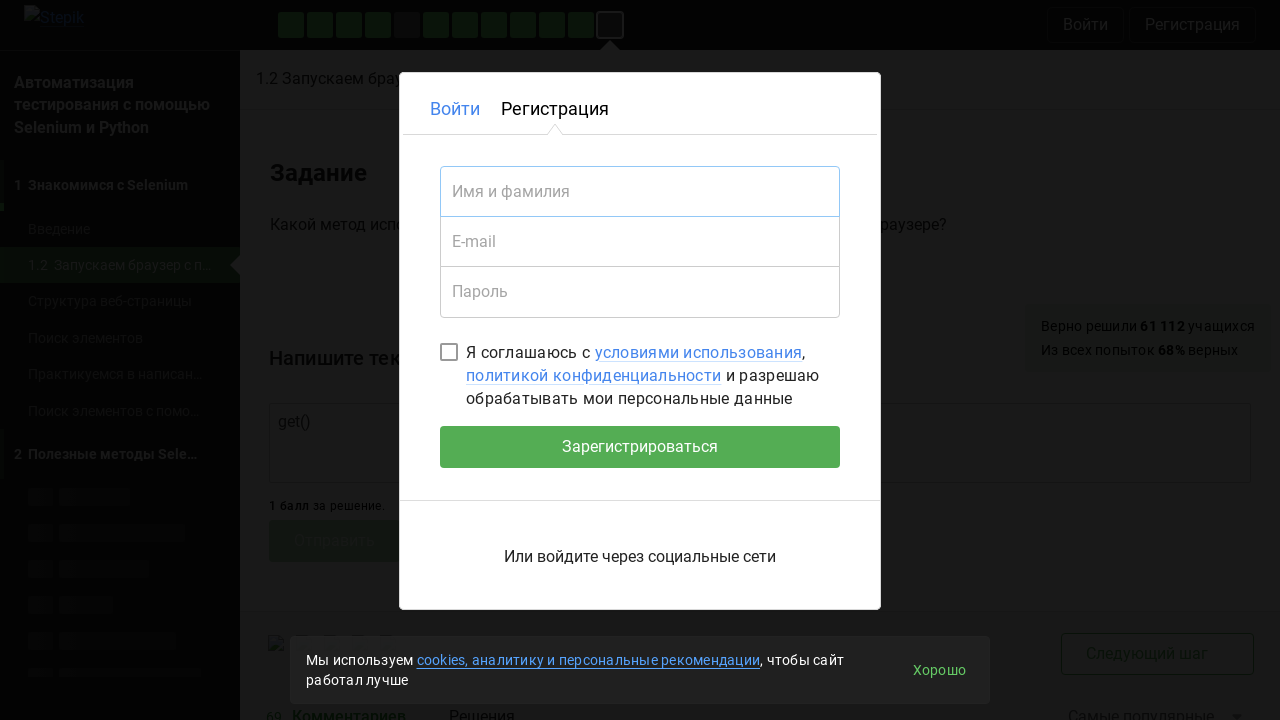

Waited 2 seconds for submission to process
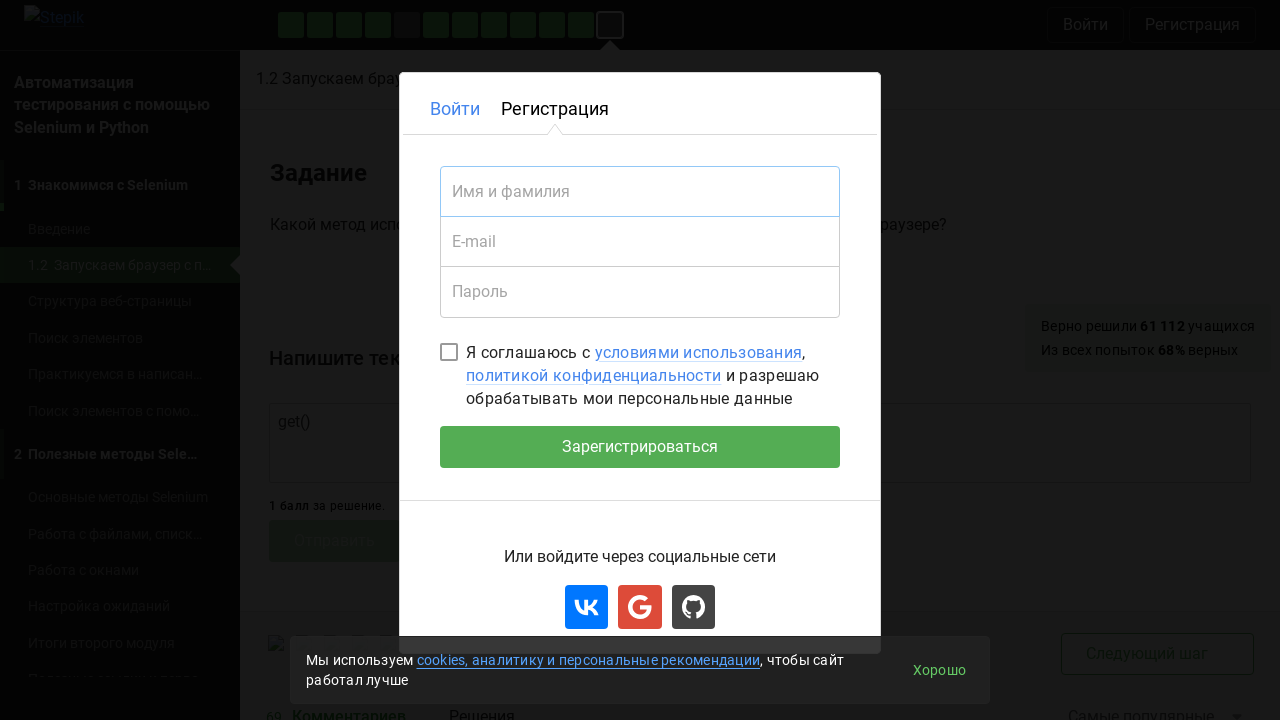

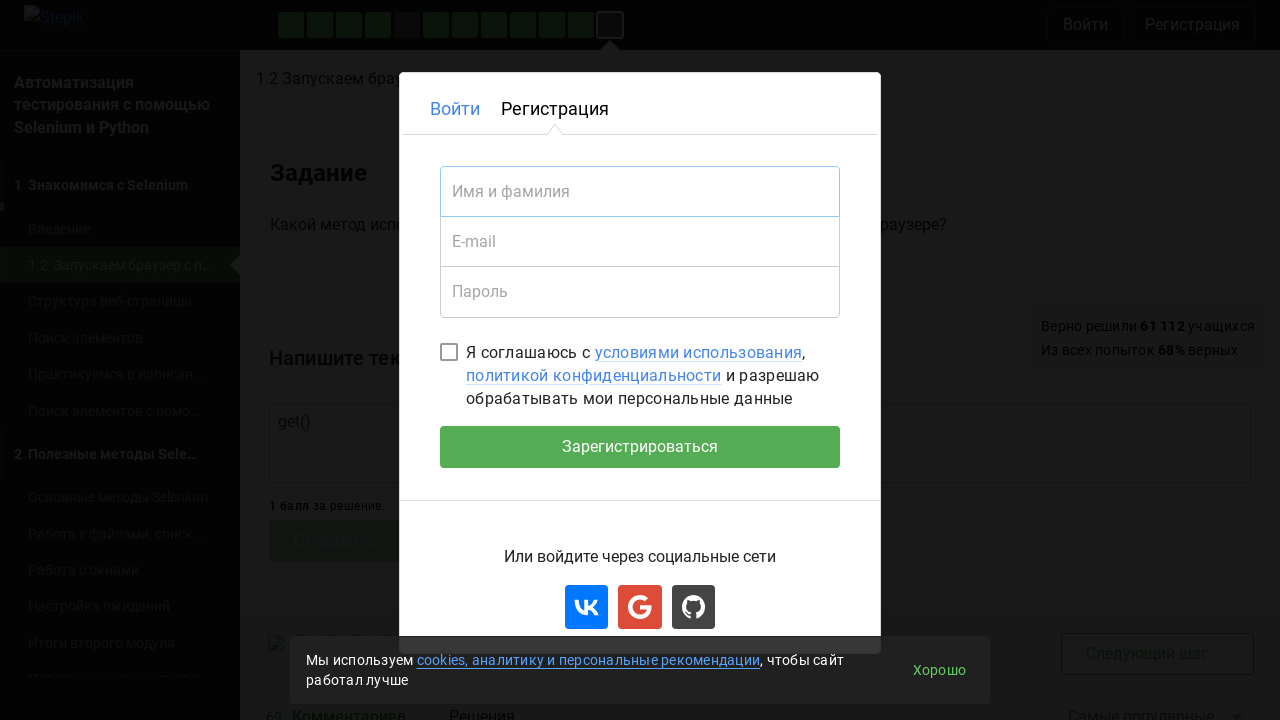